Tests adding a new todo item in the React framework by navigating to it, entering a task, and verifying it appears in the list

Starting URL: https://todomvc.com/

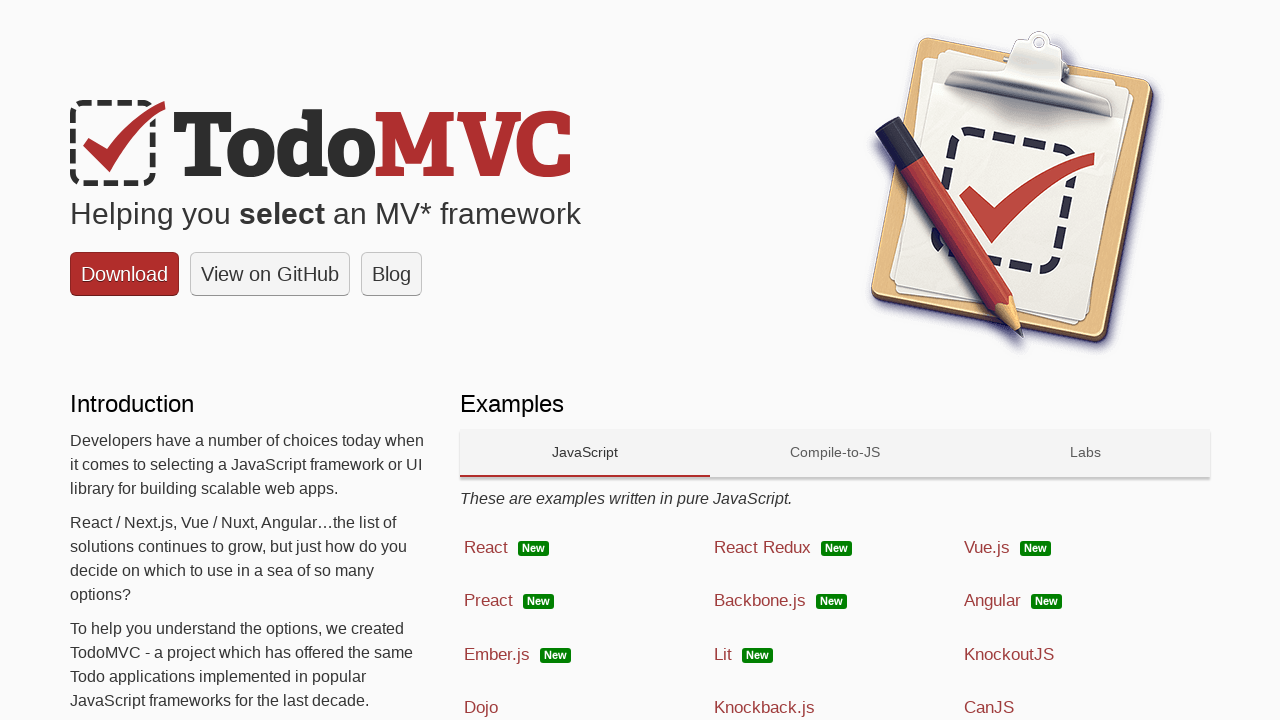

Clicked link to navigate to React framework example at (585, 548) on a[href='examples/react/dist/']
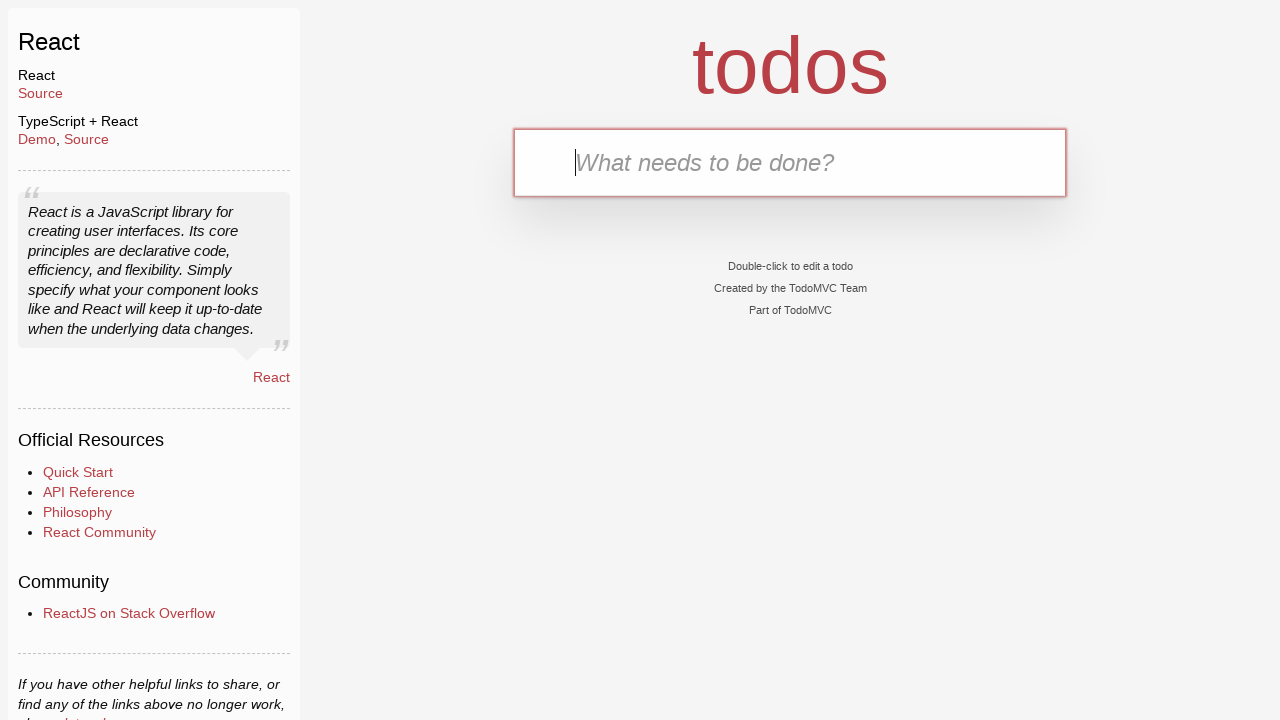

Todo input field loaded and is available
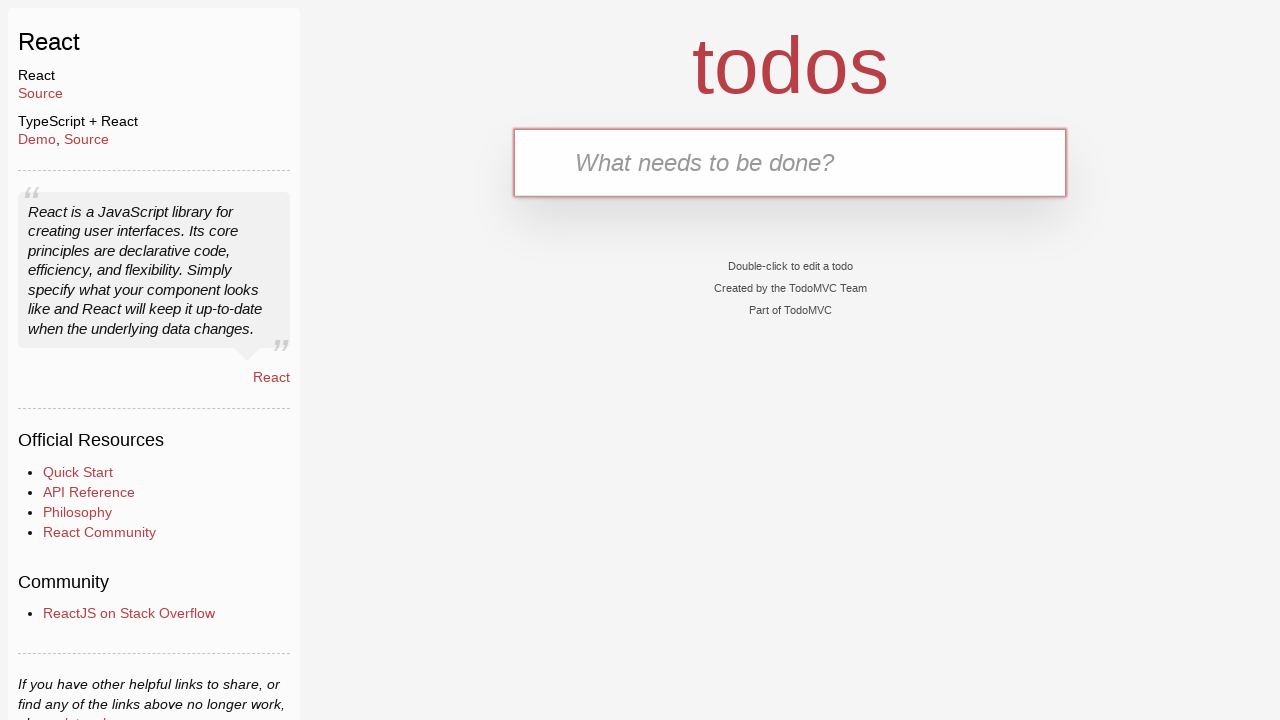

Clicked on the todo input field at (790, 162) on #todo-input
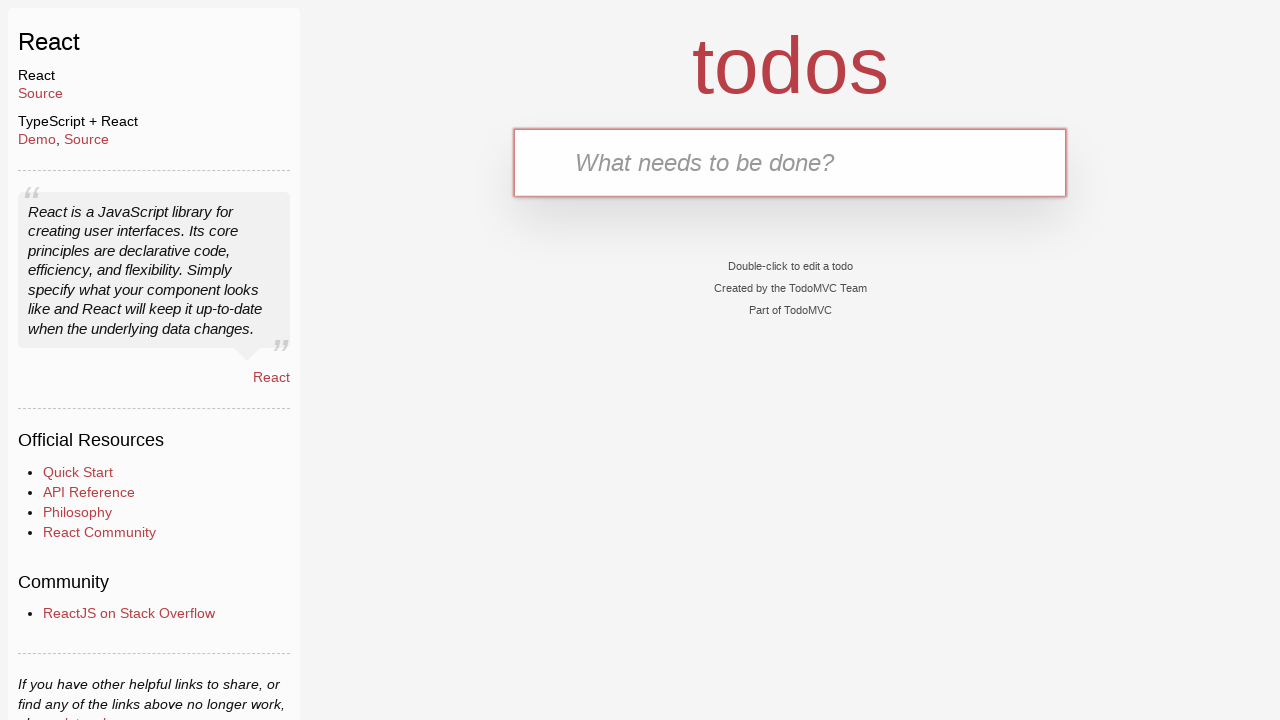

Filled todo input field with 'Walk the dog.' on #todo-input
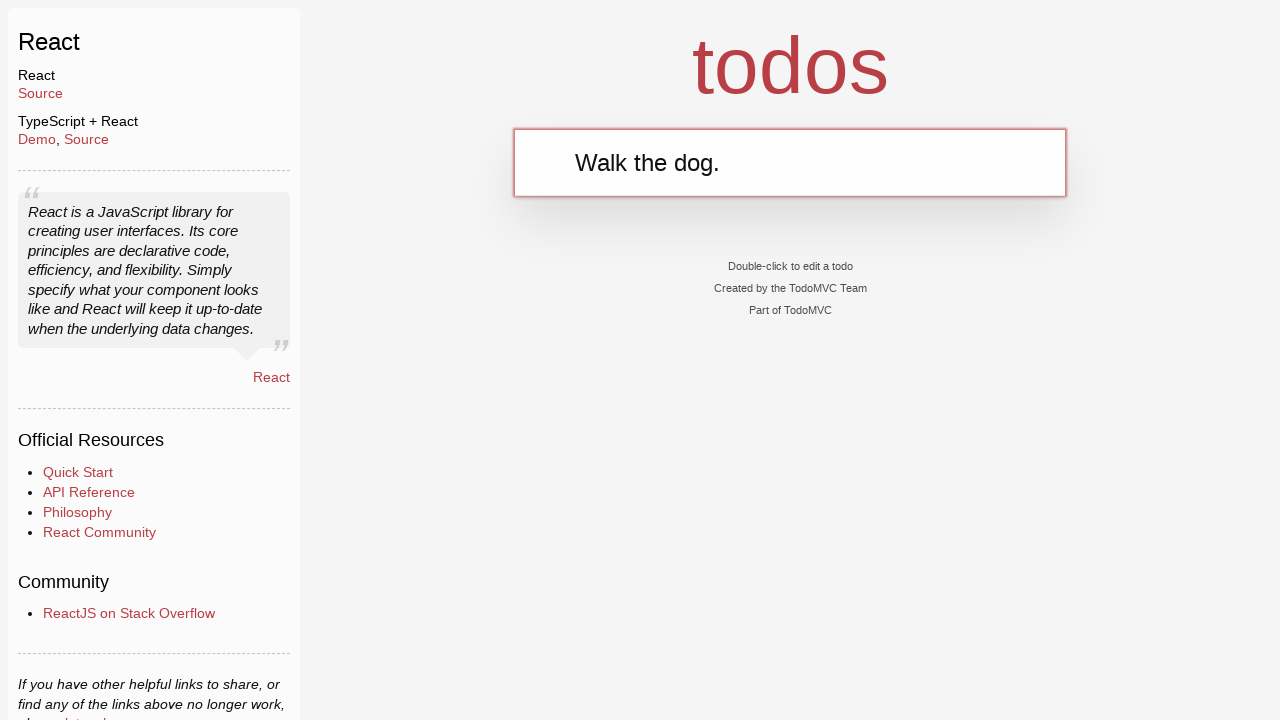

Pressed Enter to add the todo item on #todo-input
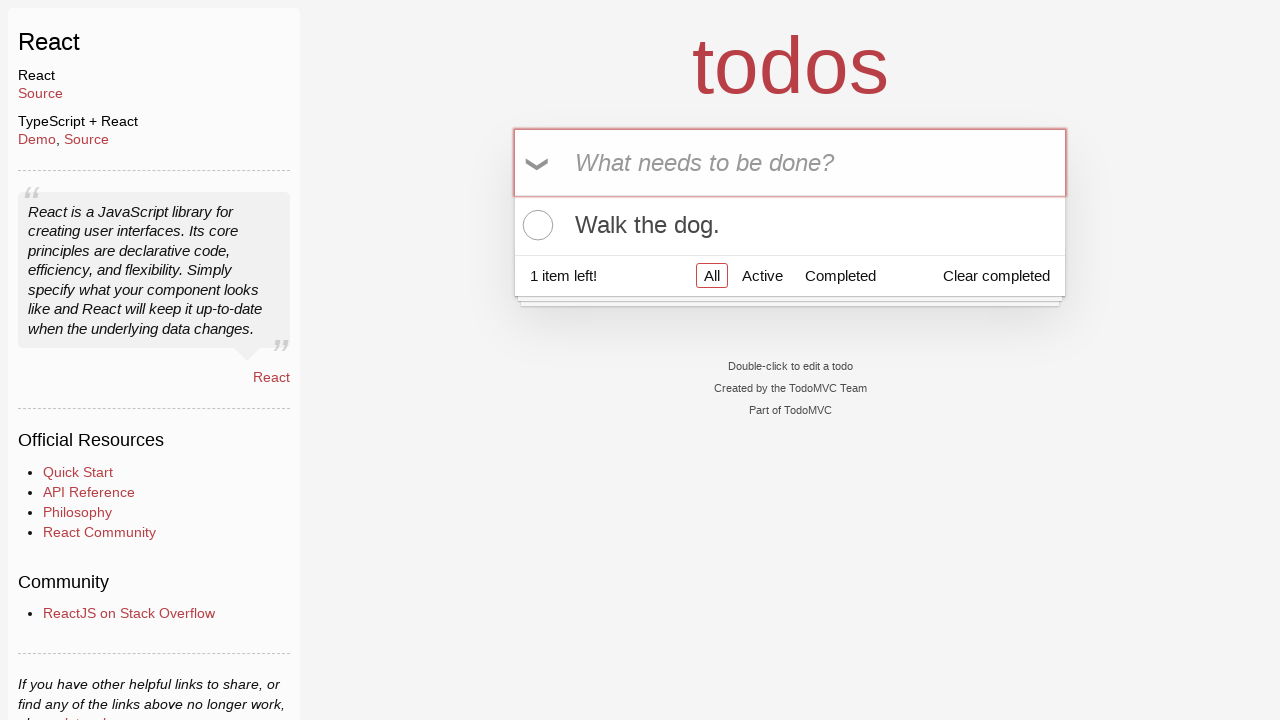

Todo item appeared in the list
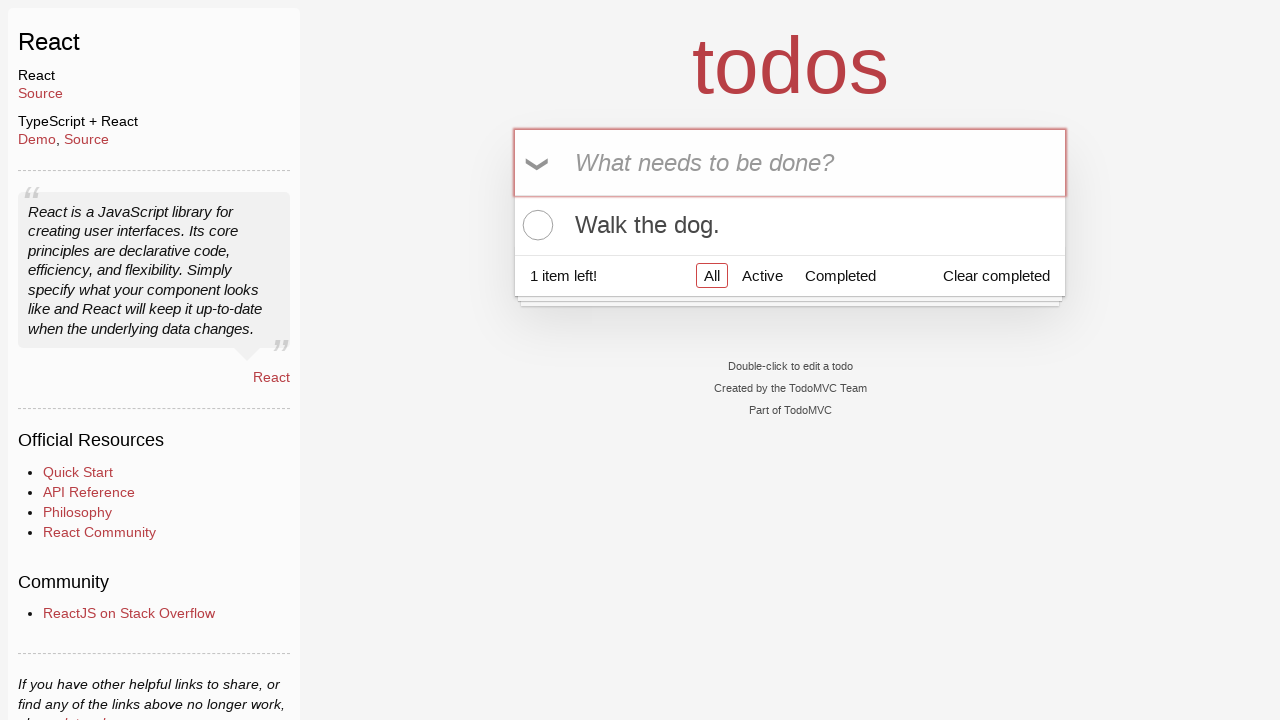

Retrieved text content from first todo item
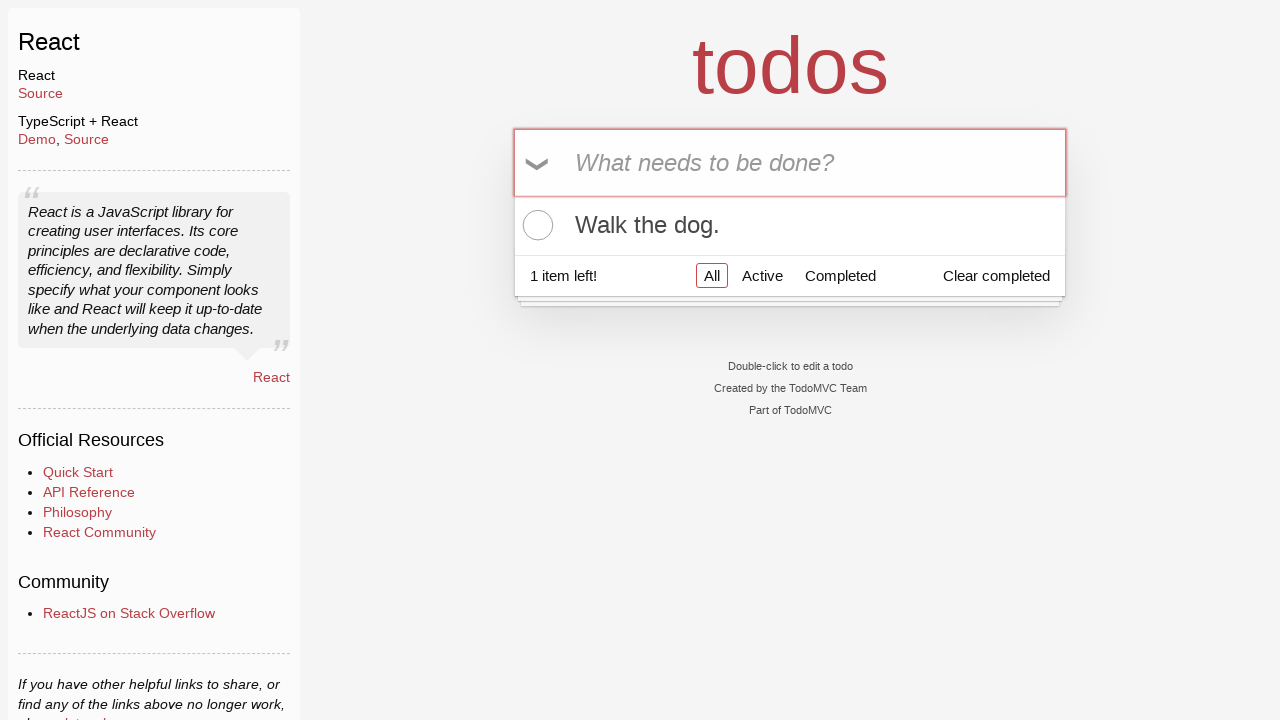

Verified that todo item text matches 'Walk the dog.'
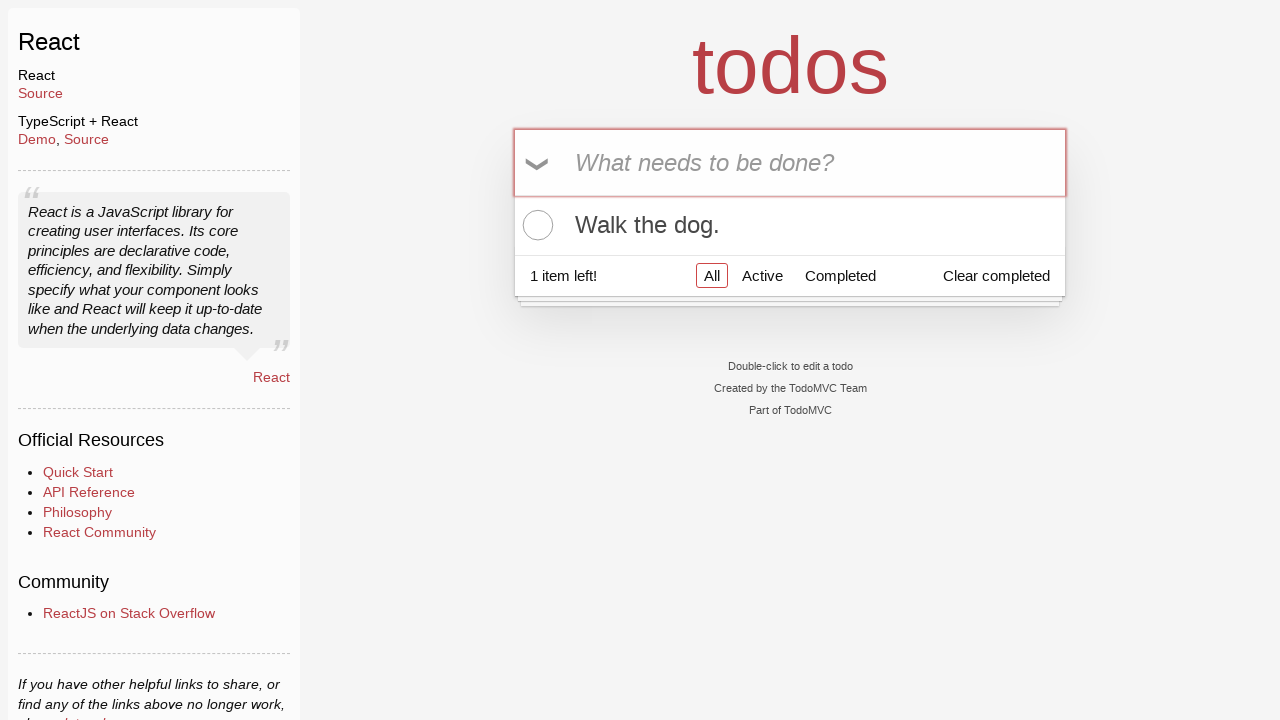

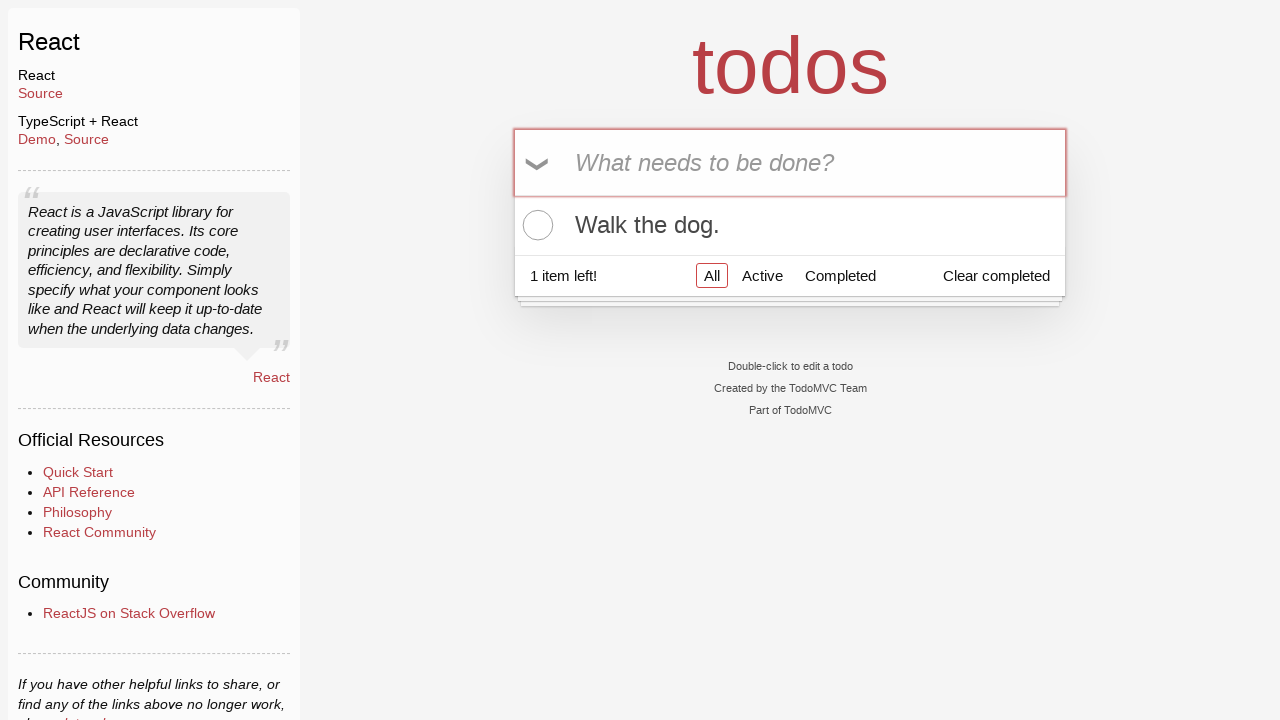